Clicks the 0-9 link and verifies all programming language results start with a digit

Starting URL: https://www.99-bottles-of-beer.net/abc.html

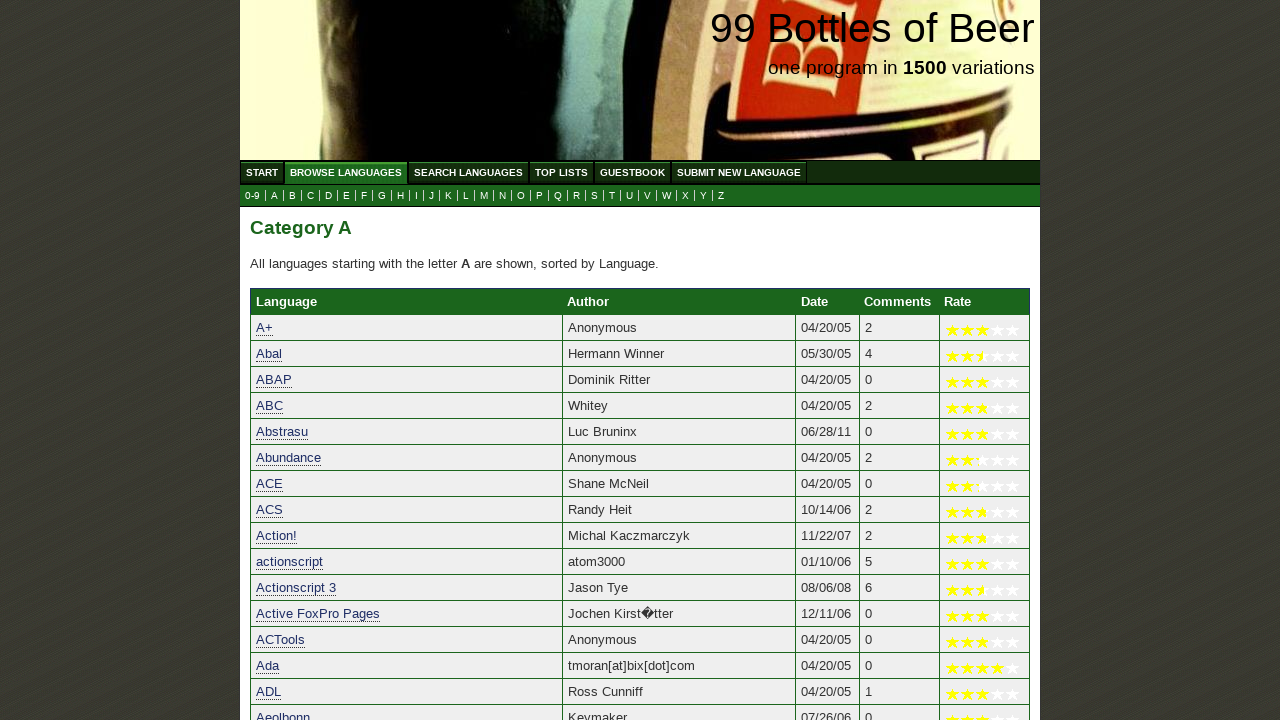

Clicked the 0-9 link at (252, 196) on a[href='0.html']
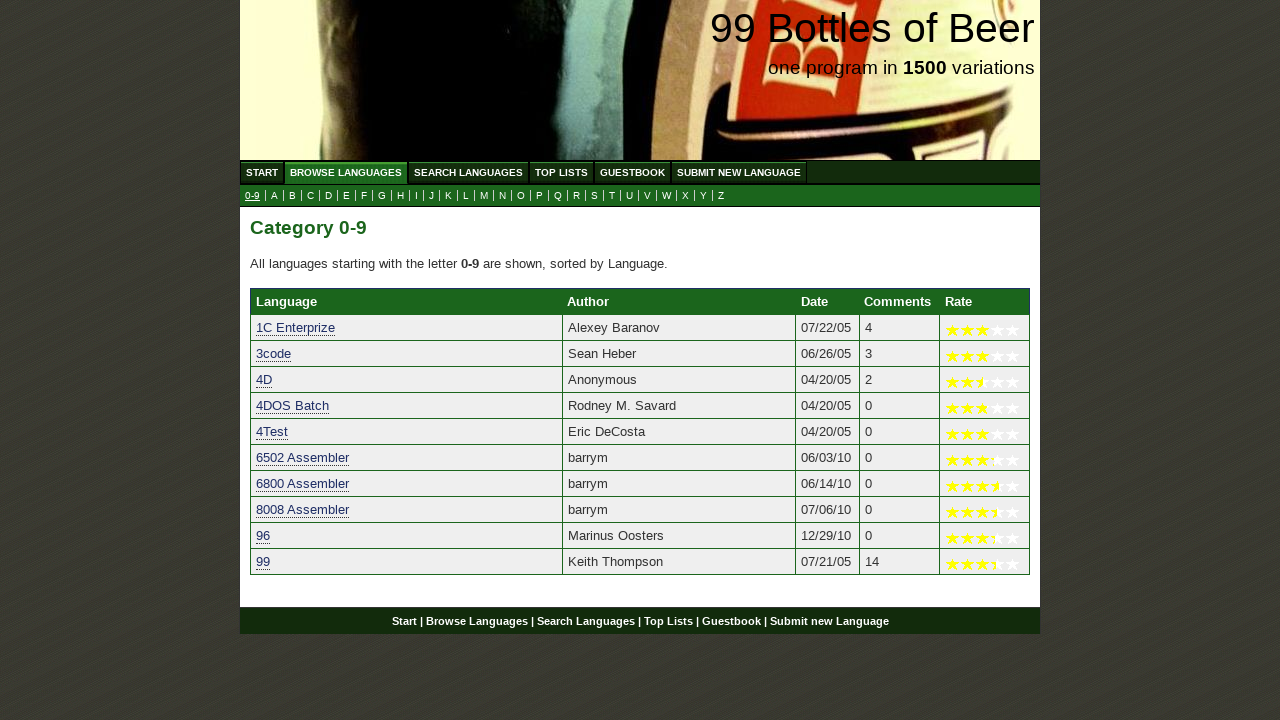

Programming language results loaded
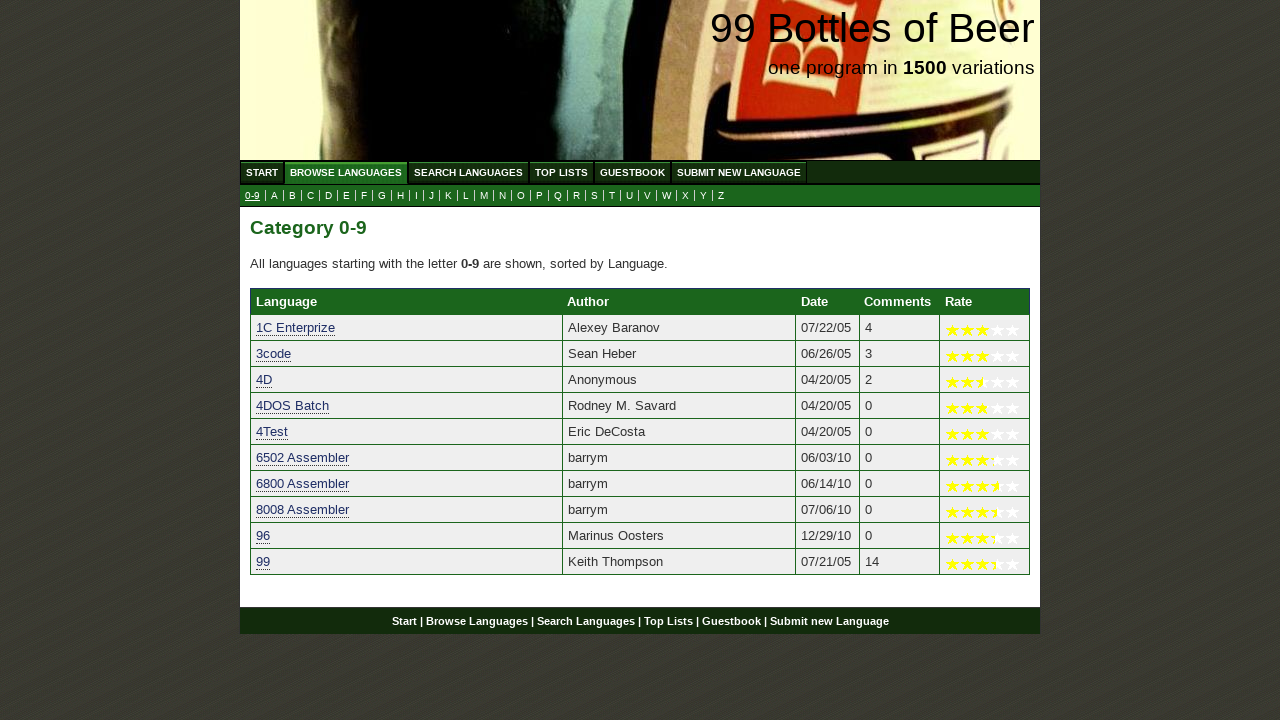

Verified result '1C Enterprize' starts with digit '1'
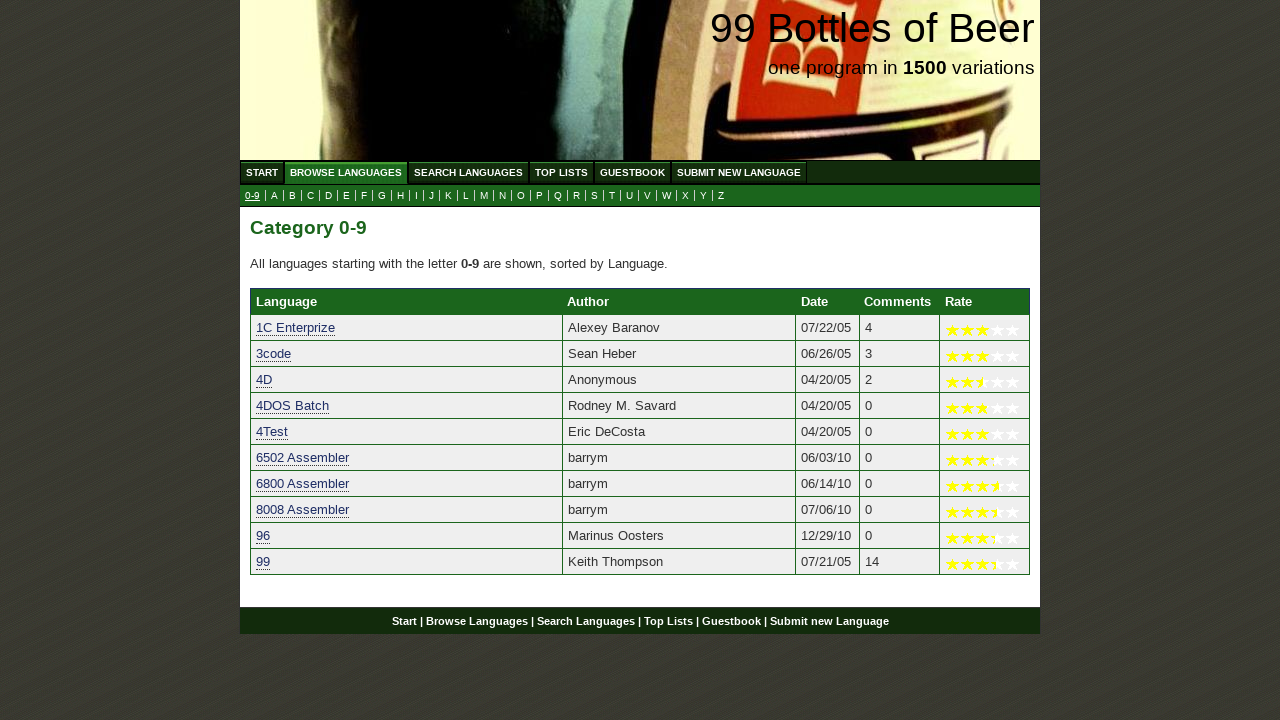

Verified result '3code' starts with digit '3'
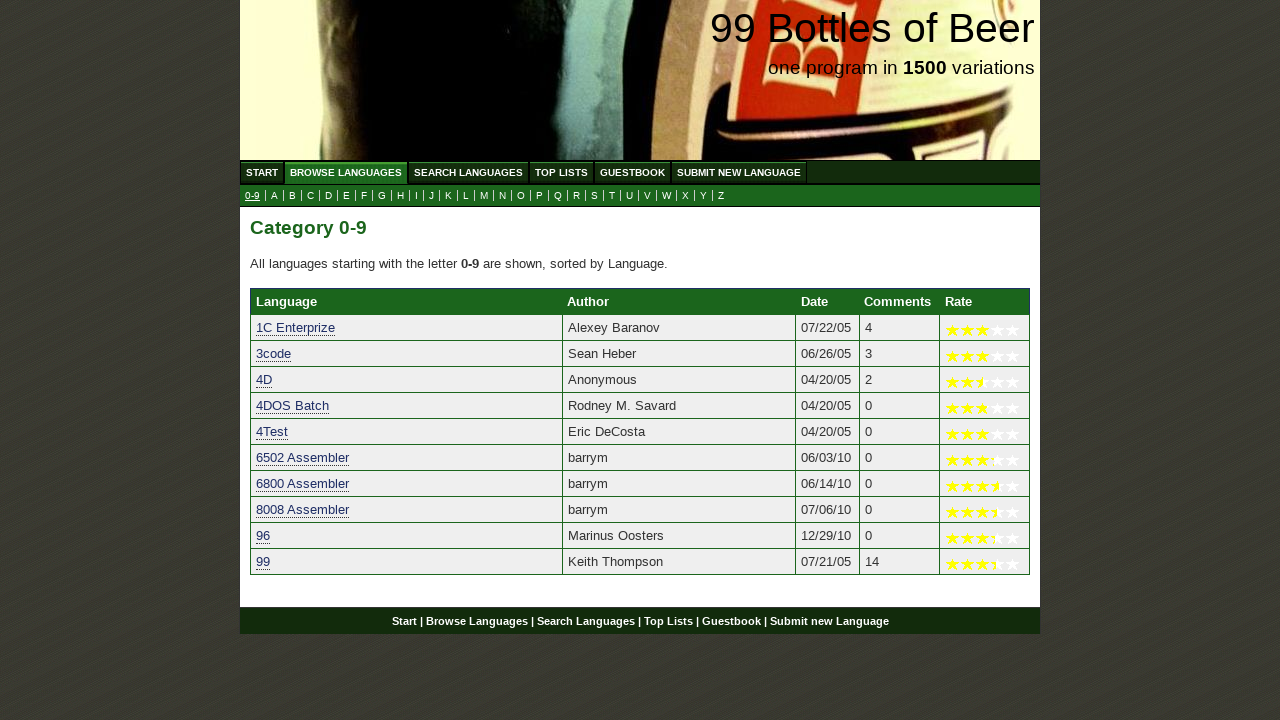

Verified result '4D' starts with digit '4'
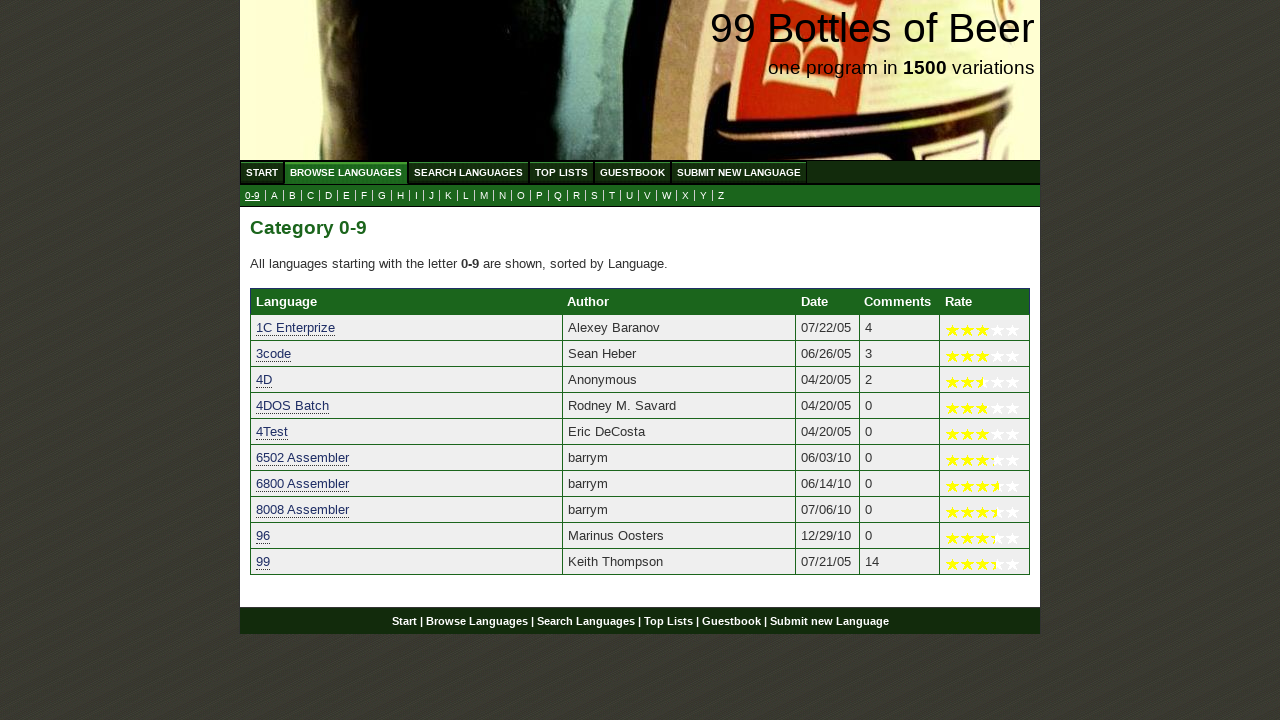

Verified result '4DOS Batch' starts with digit '4'
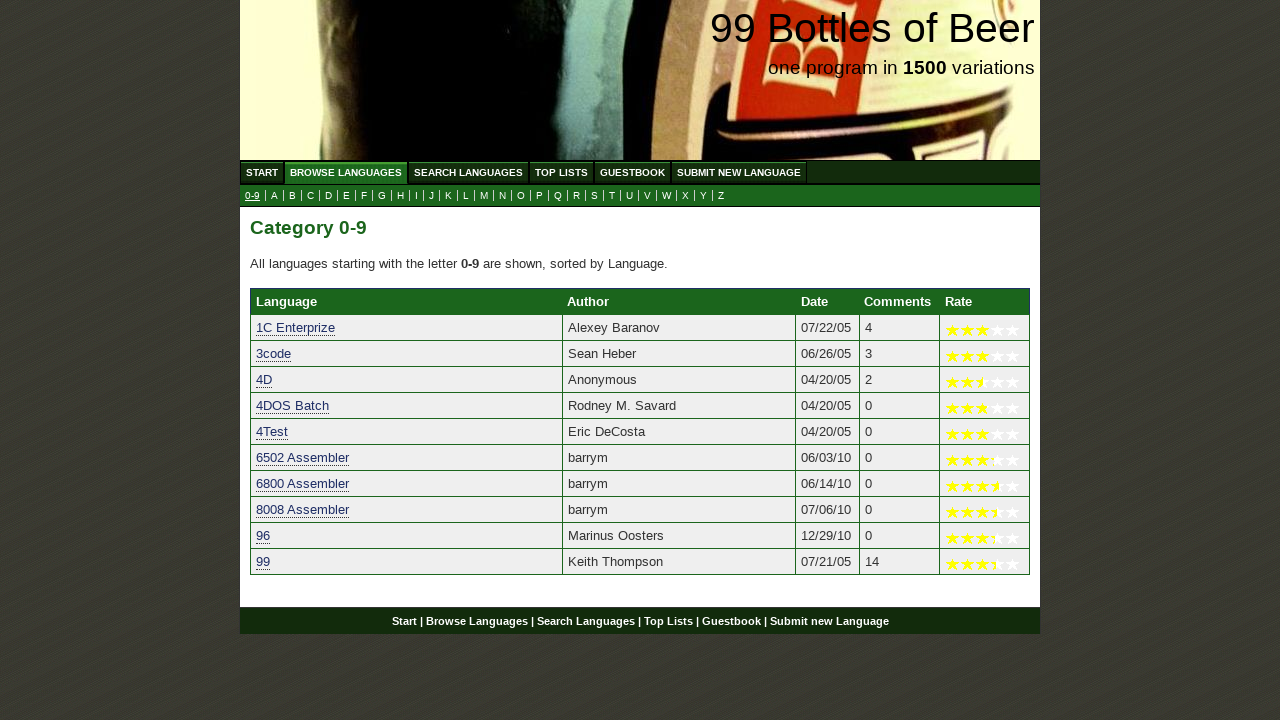

Verified result '4Test' starts with digit '4'
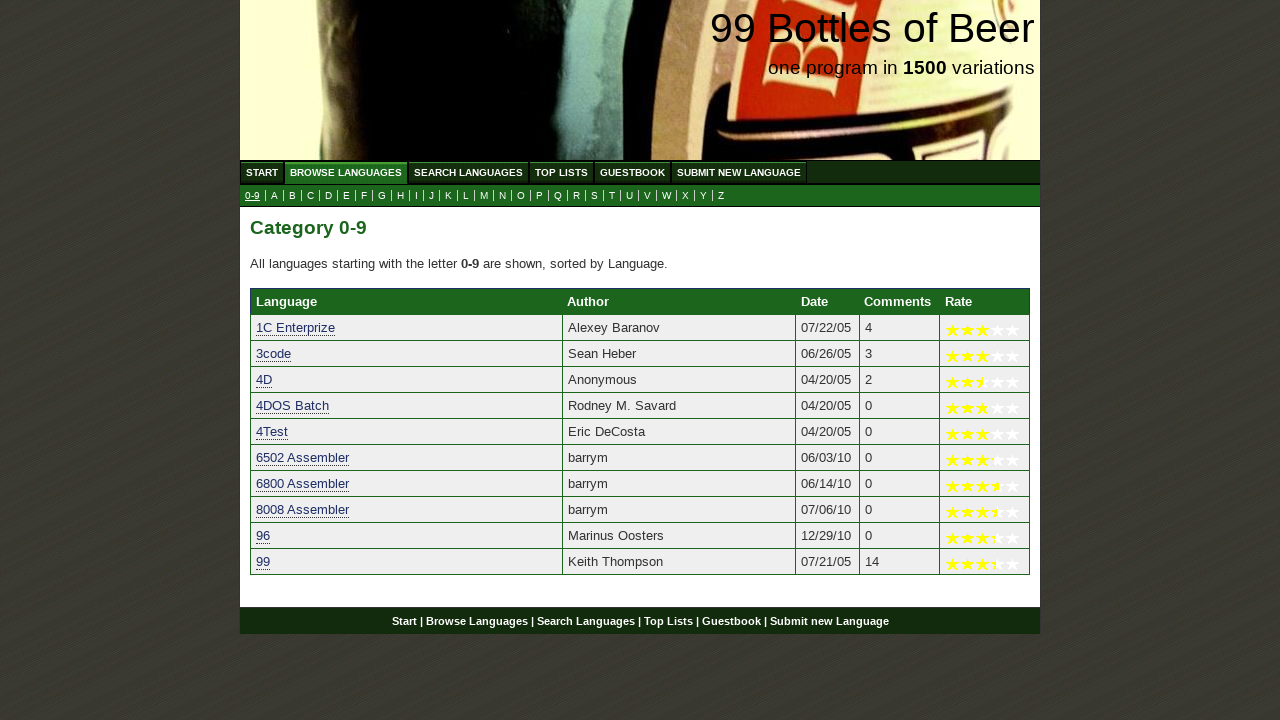

Verified result '6502 Assembler' starts with digit '6'
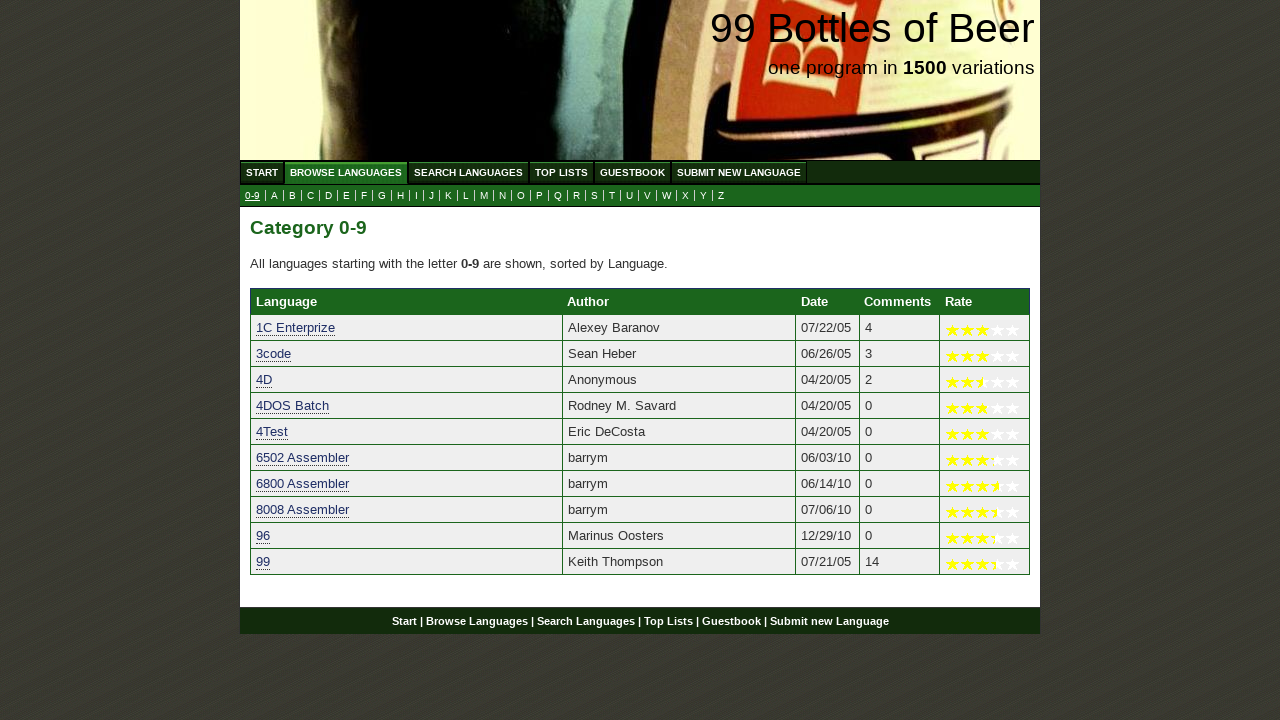

Verified result '6800 Assembler' starts with digit '6'
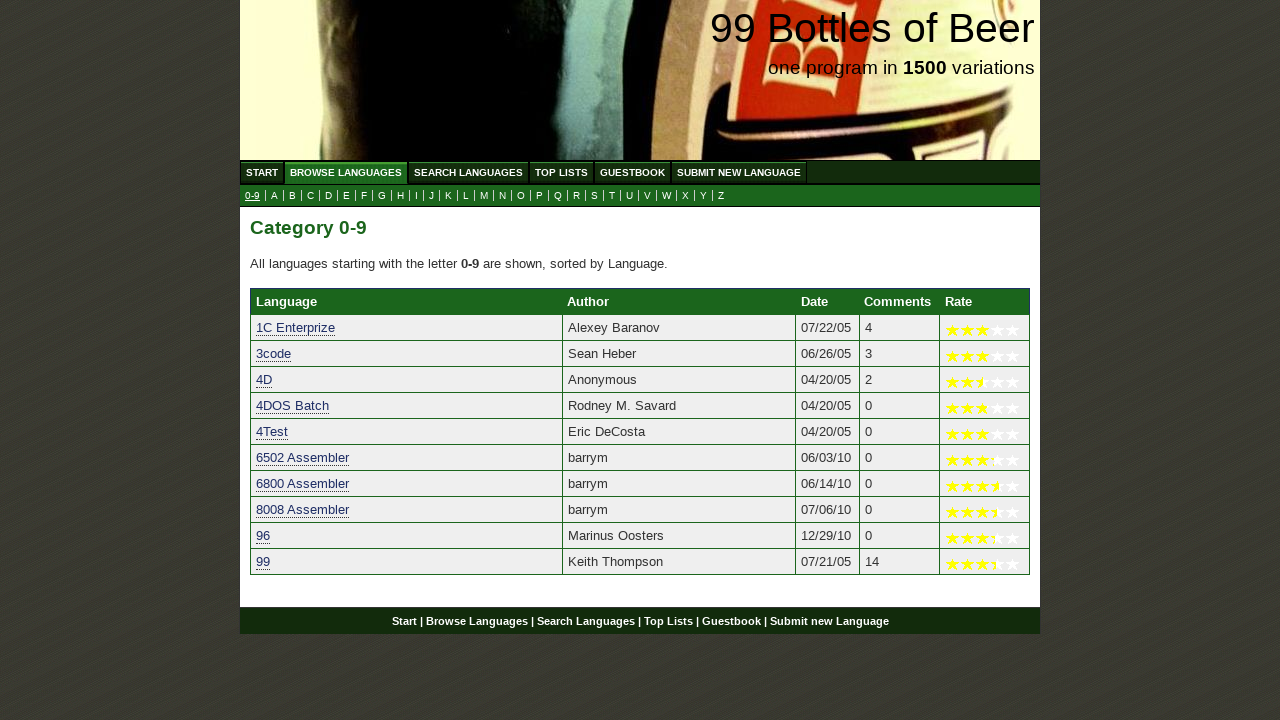

Verified result '8008 Assembler' starts with digit '8'
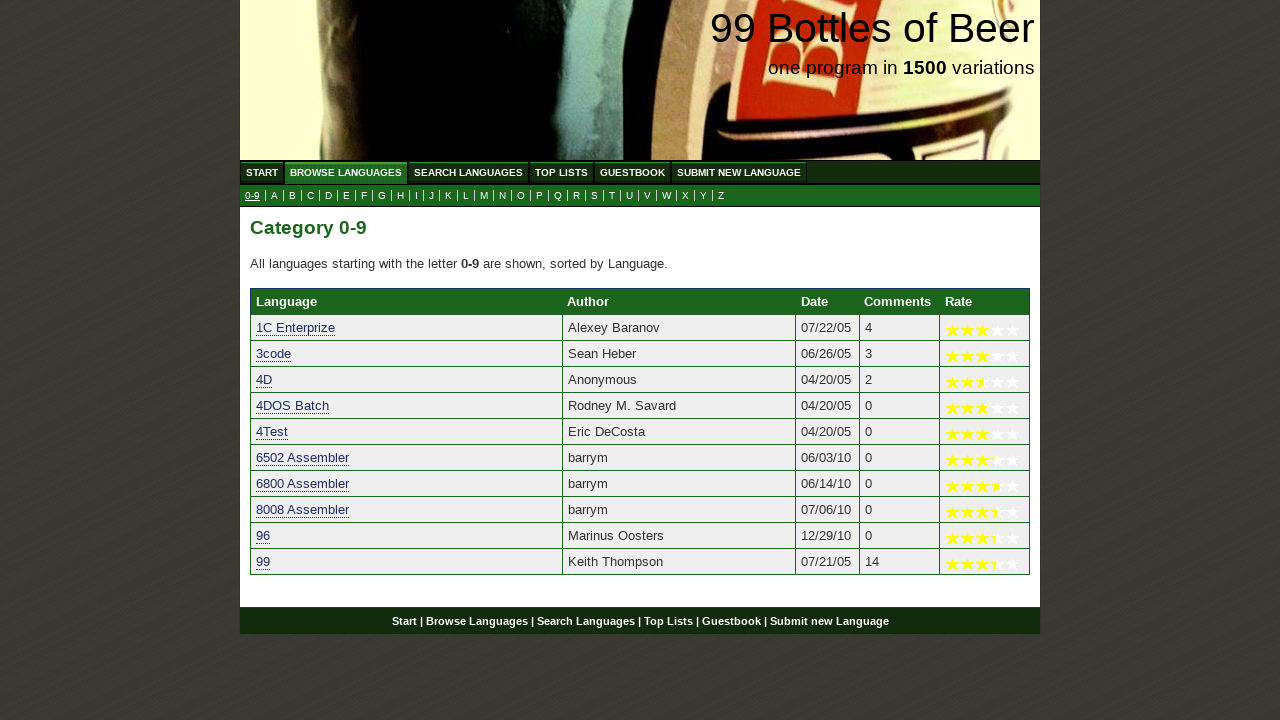

Verified result '96' starts with digit '9'
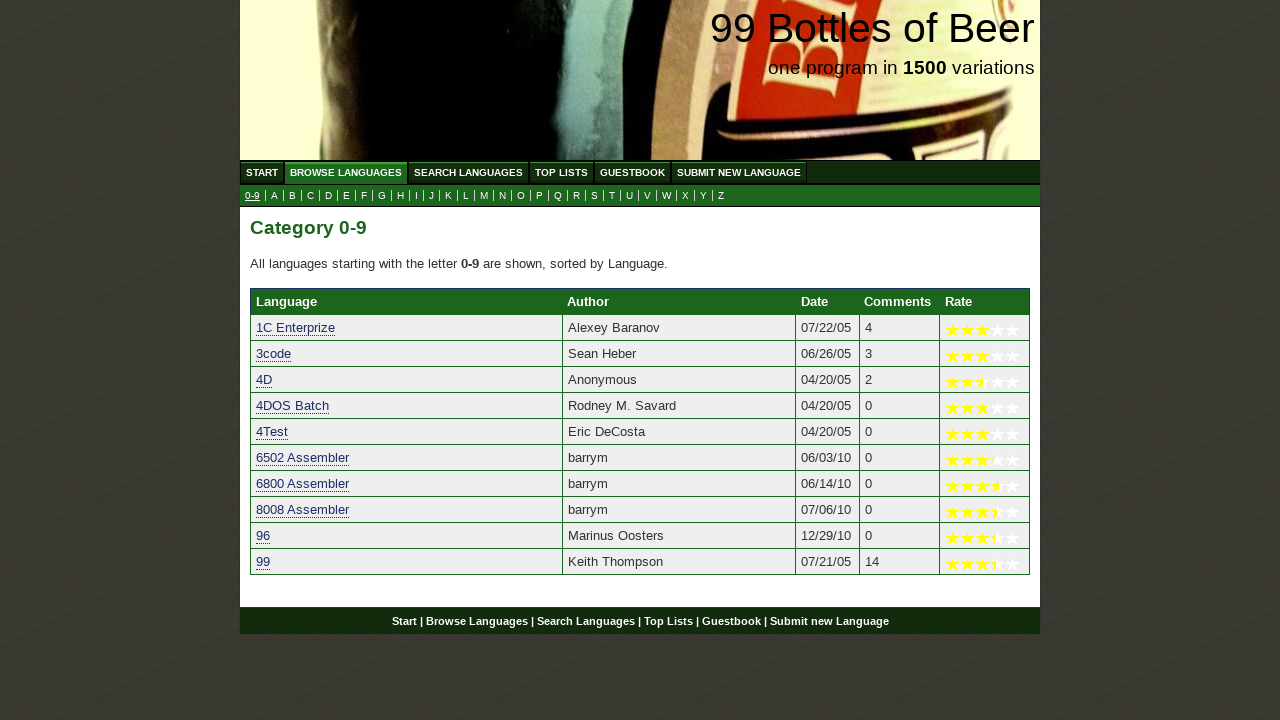

Verified result '99' starts with digit '9'
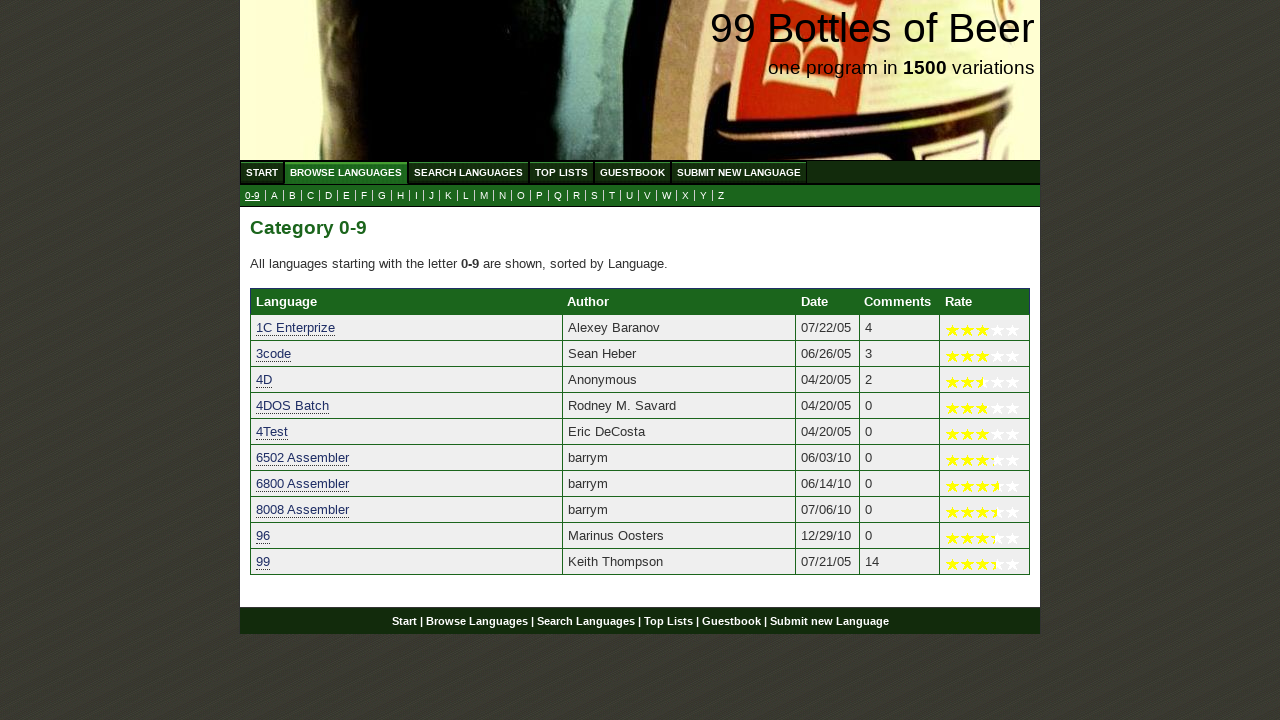

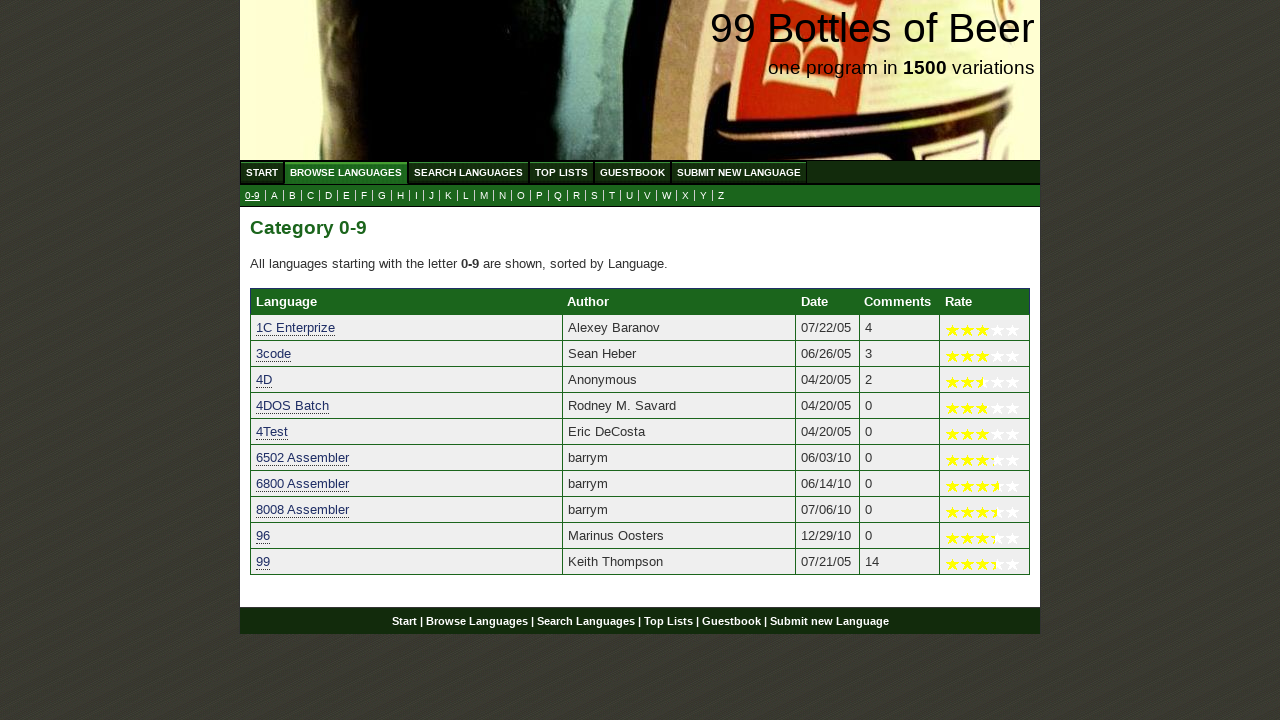